Tests multiple window handling by clicking a link that opens a new window, switching to the child window to read content, then switching back to the parent window to read its content.

Starting URL: https://the-internet.herokuapp.com/

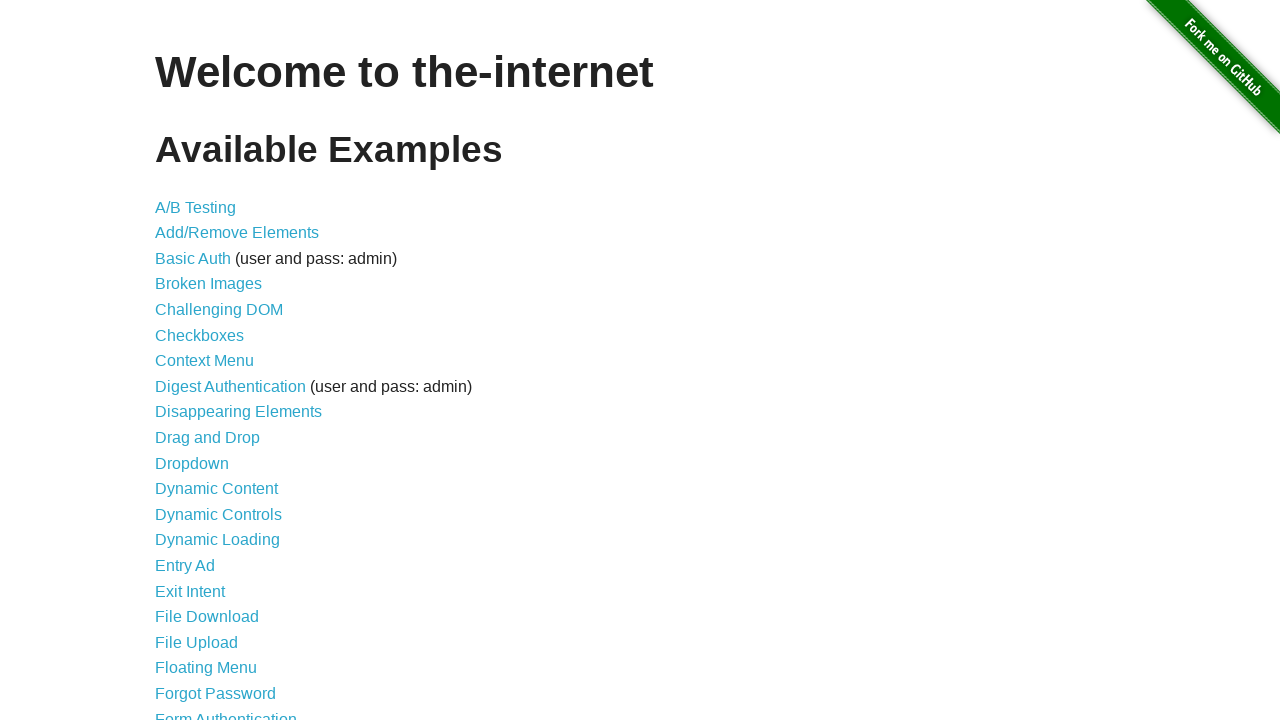

Clicked on 'Multiple Windows' link at (218, 369) on text=Multiple Windows
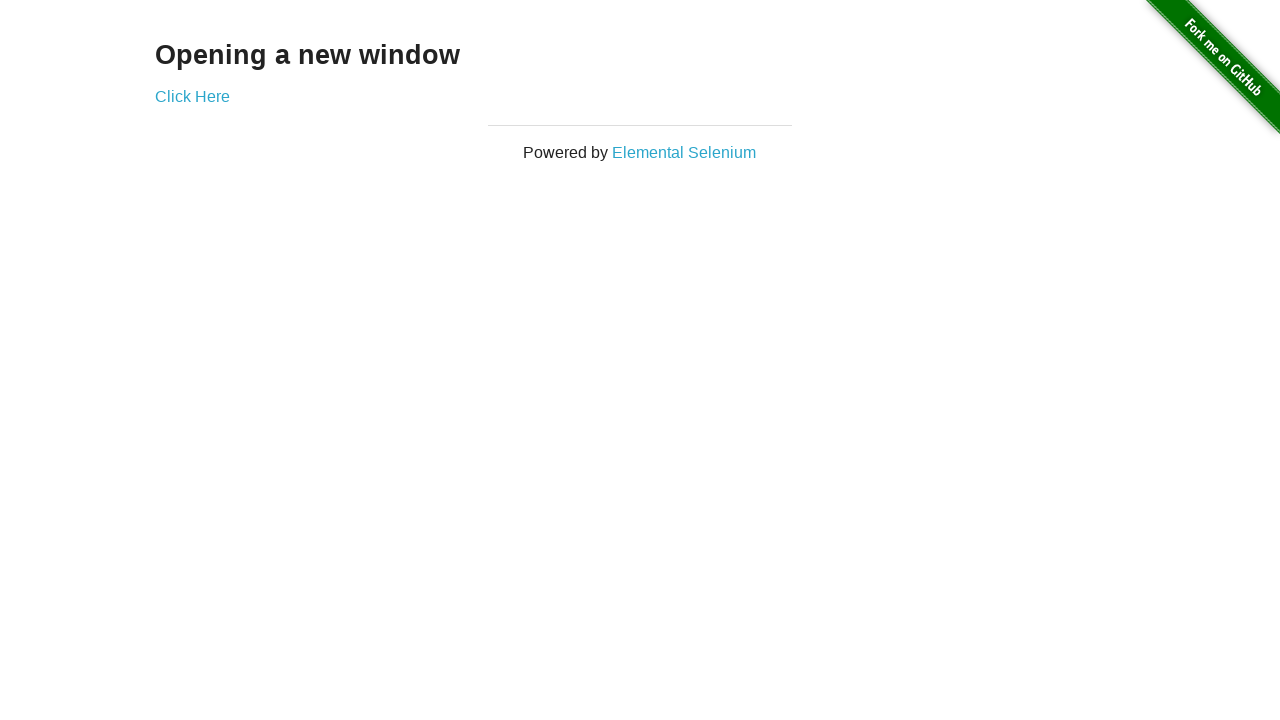

Clicked 'Click Here' link to open new window at (192, 96) on text=Click Here
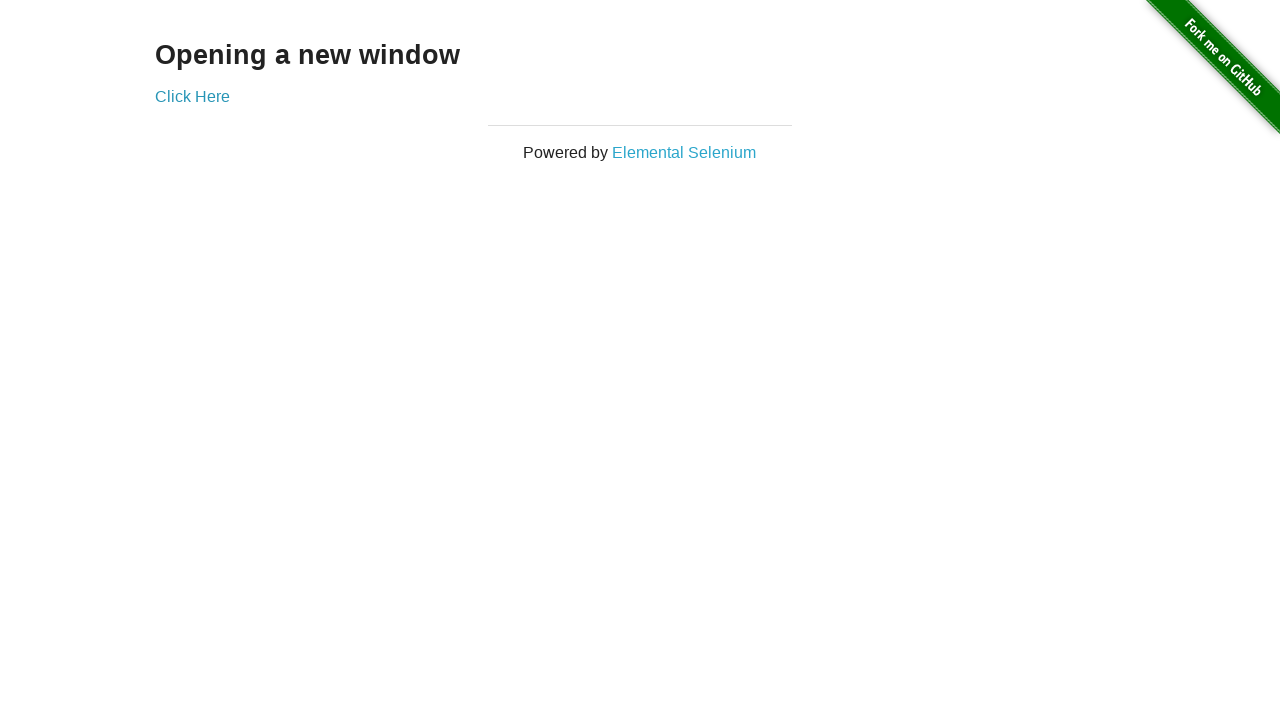

Obtained reference to child window
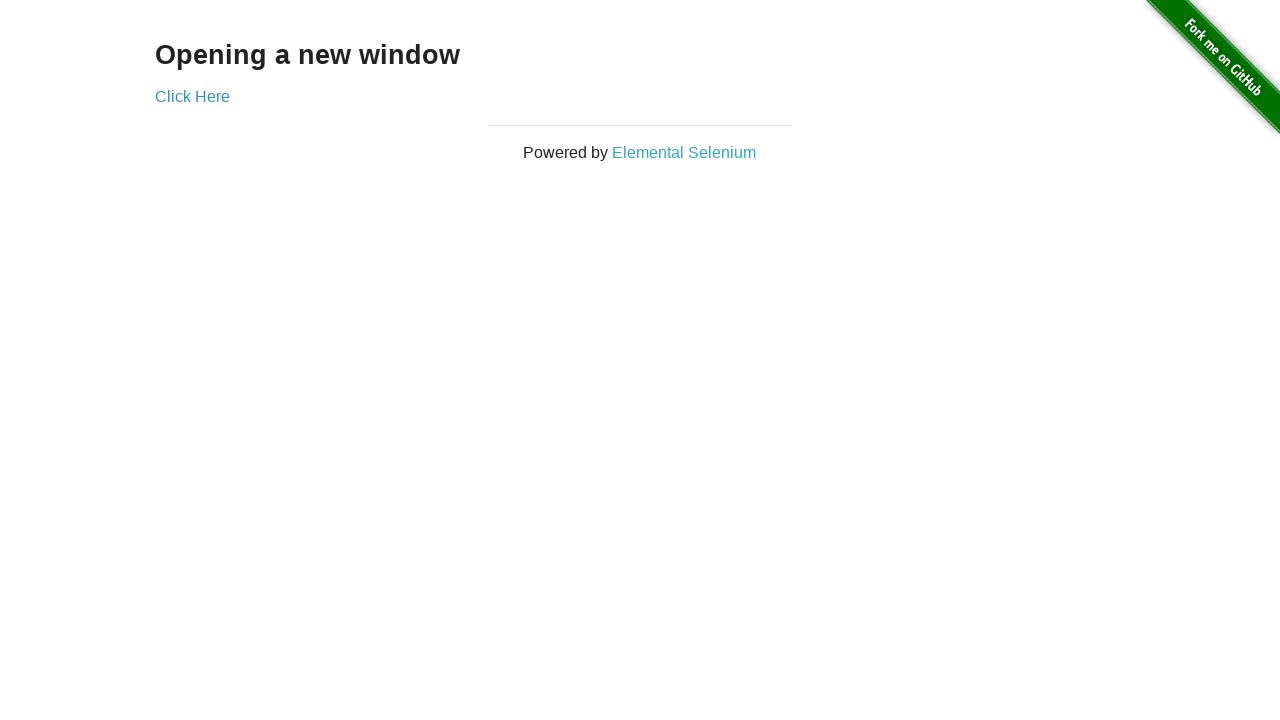

Child window loaded and heading element appeared
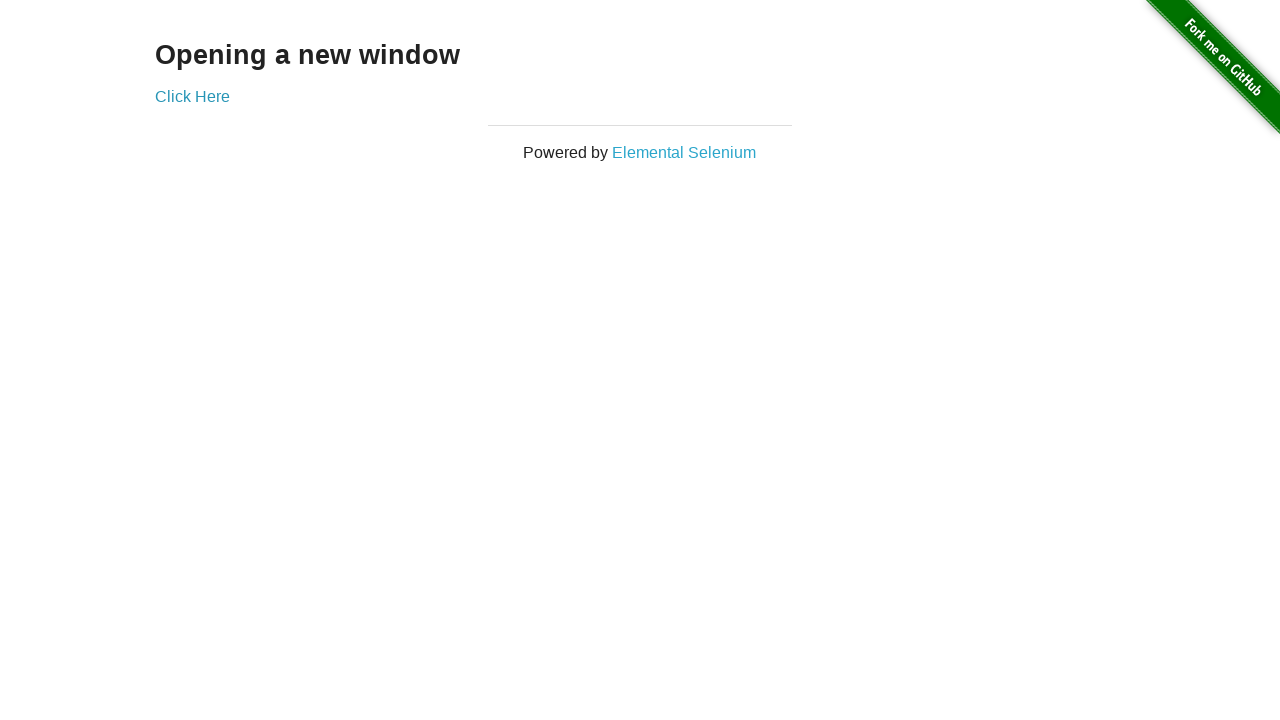

Read child window heading: 'New Window'
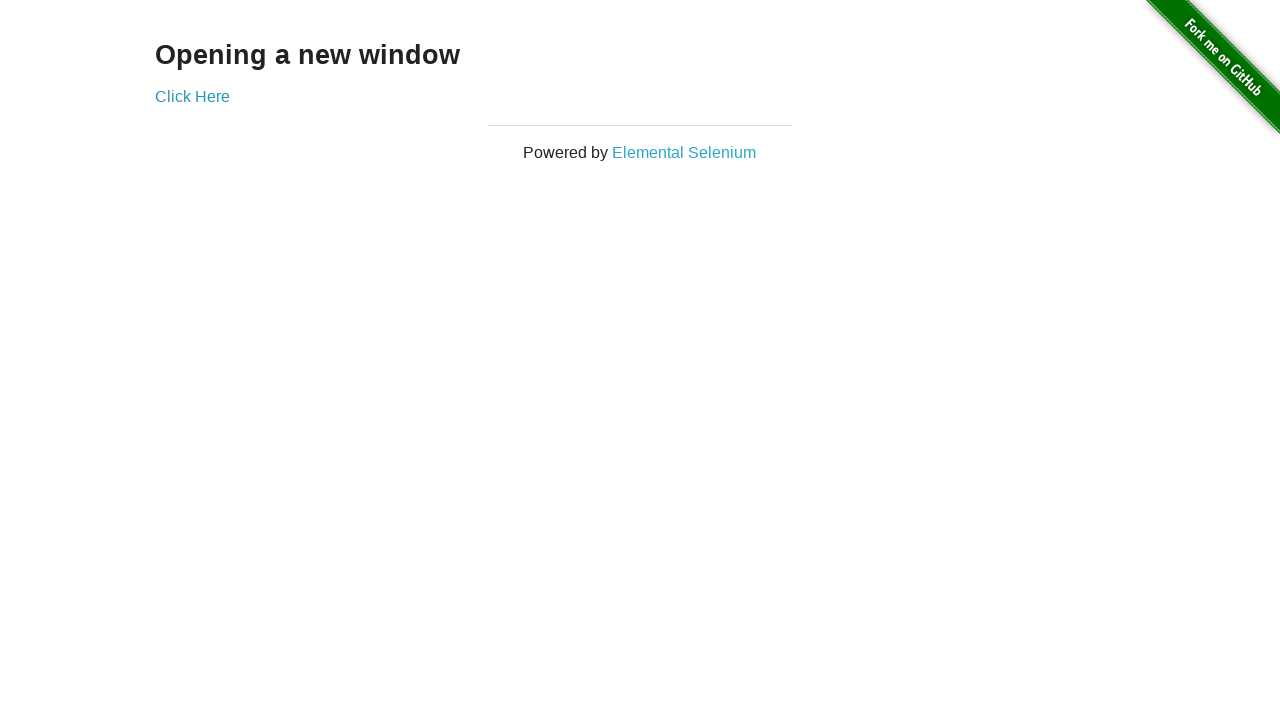

Read parent window heading: 'Opening a new window'
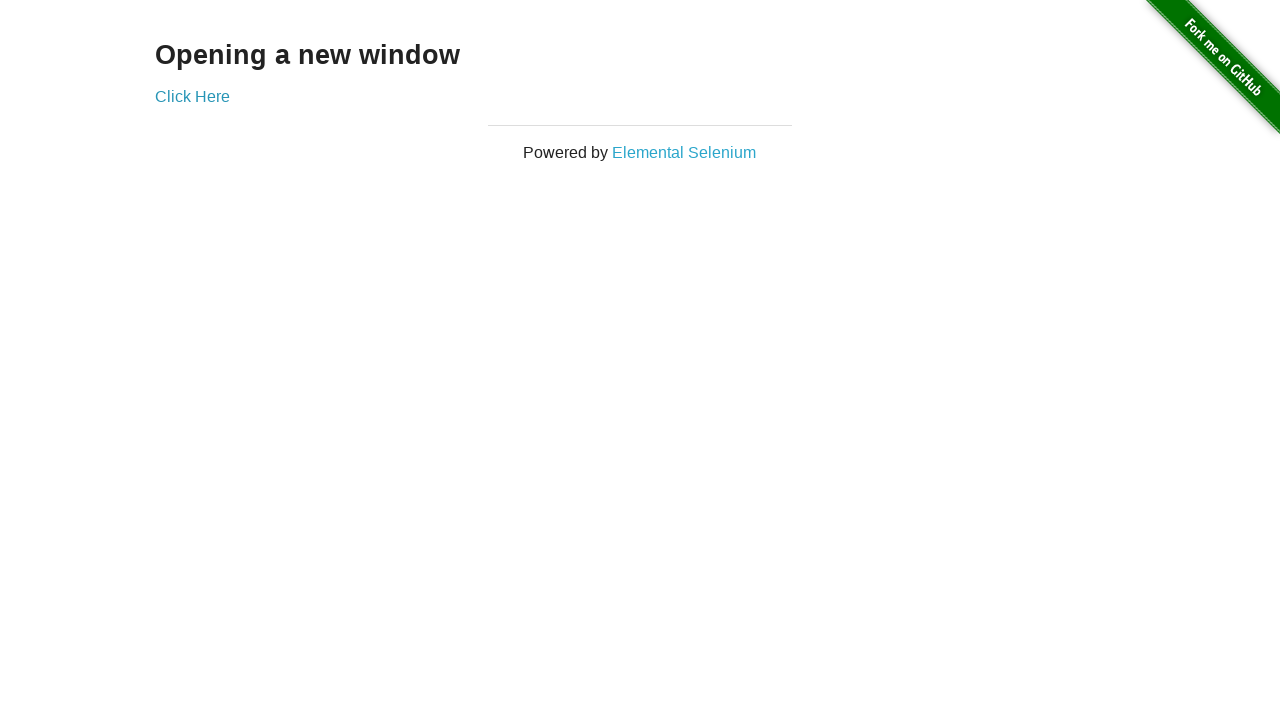

Closed child window
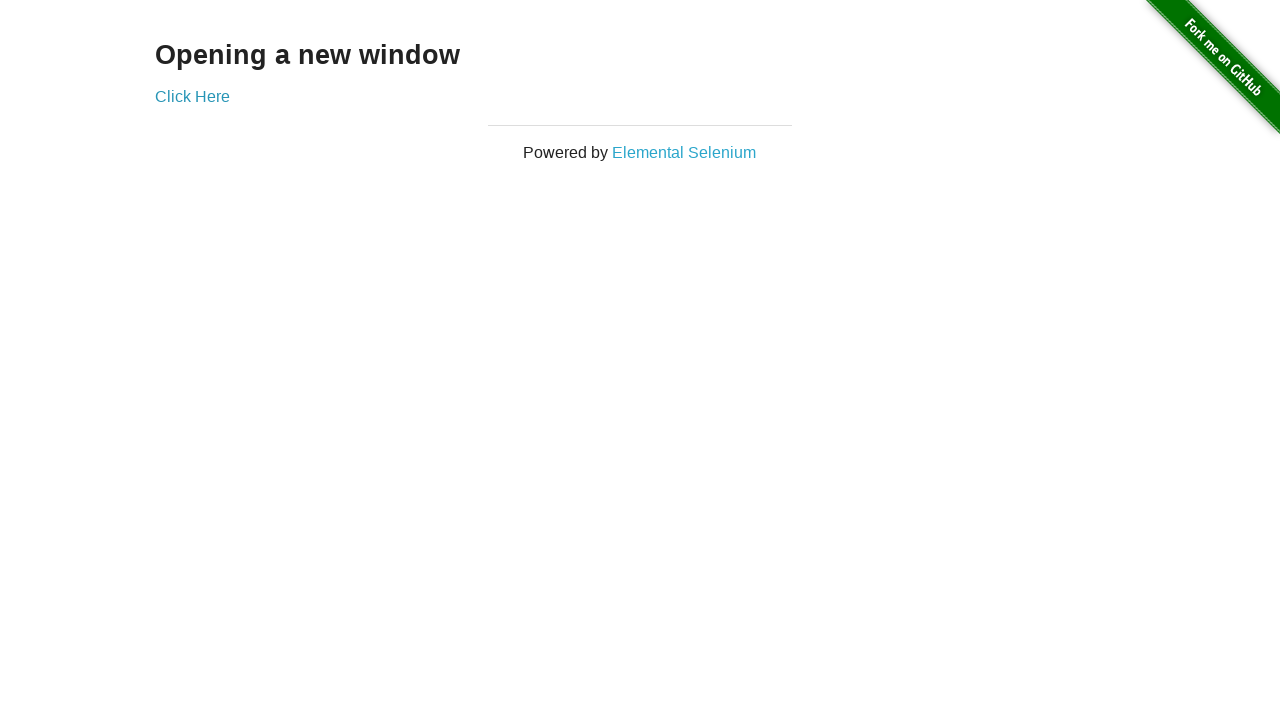

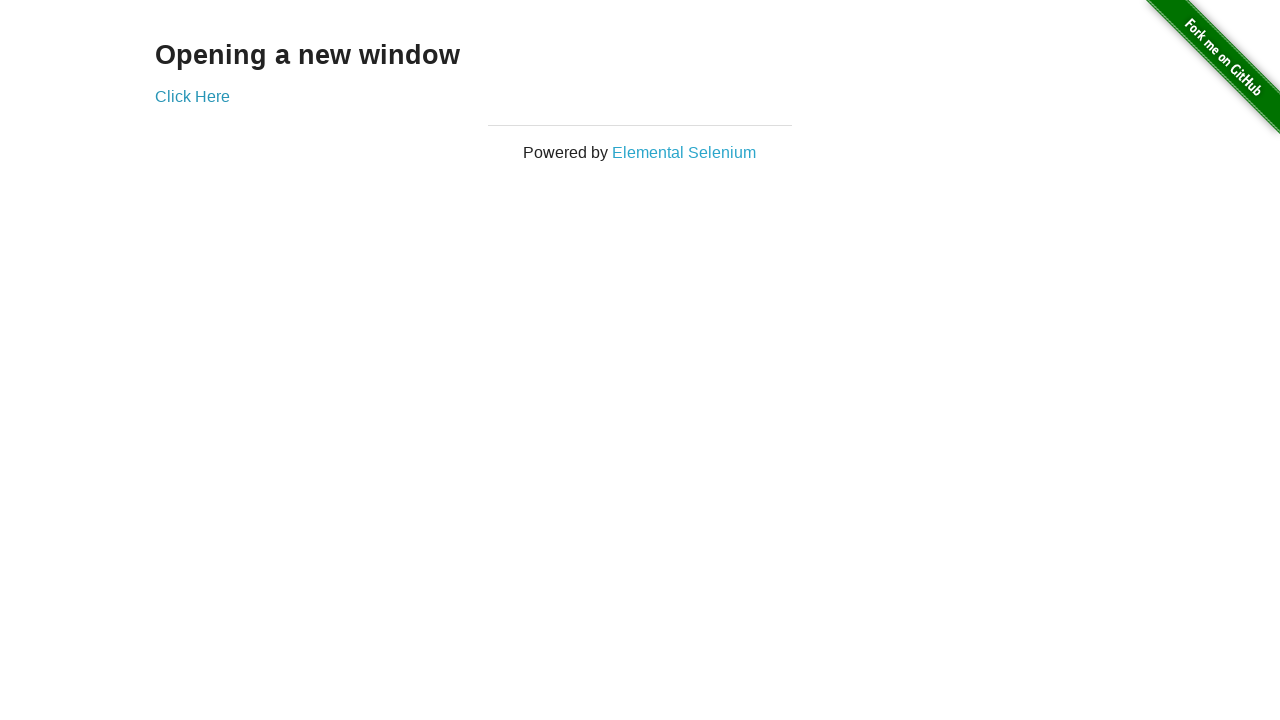